Tests form interaction on Selenium's test page by filling an email text box and locating radio button elements

Starting URL: https://www.selenium.dev/selenium/web/formPage.html

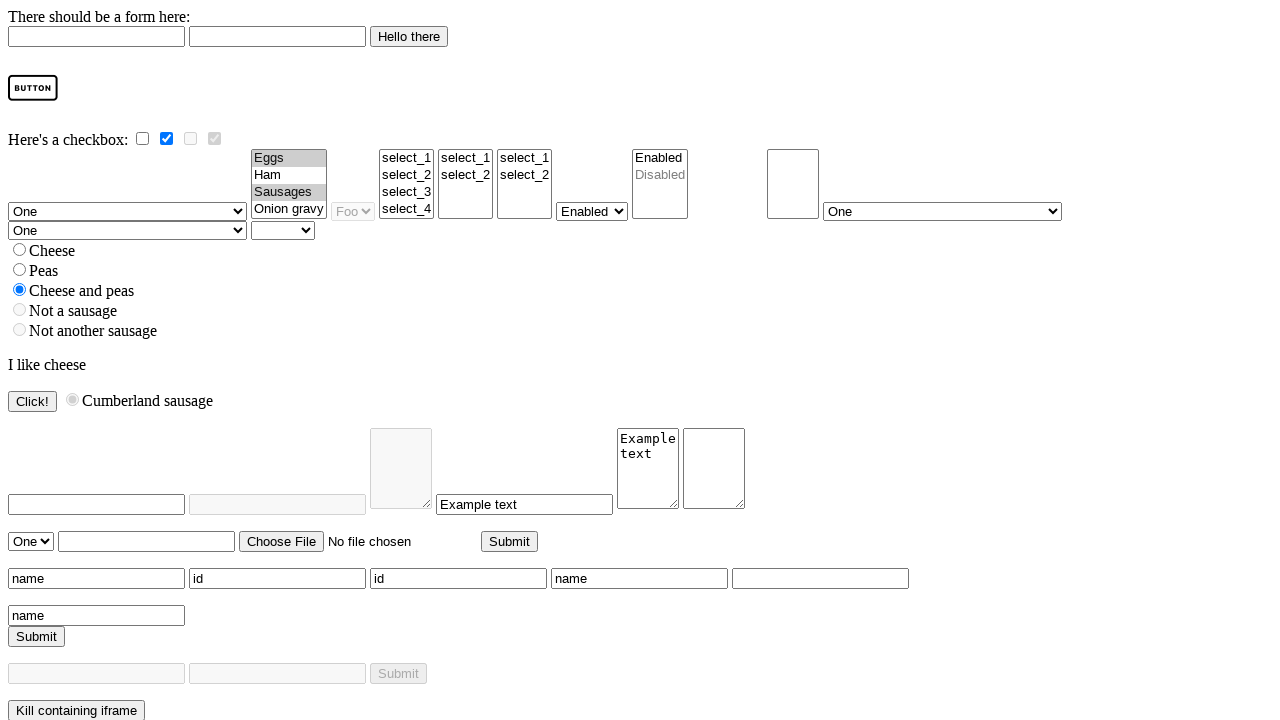

Navigated to Selenium form test page
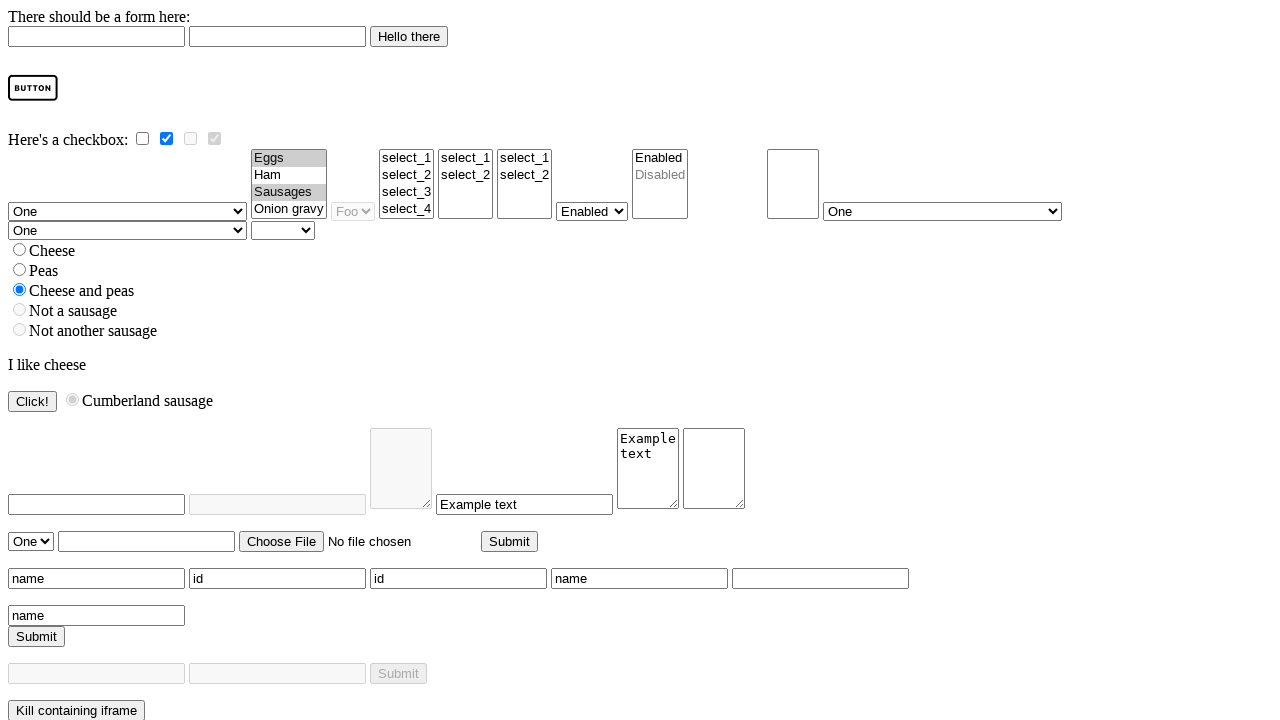

Filled email text box with 'test@gmail.com' on #email
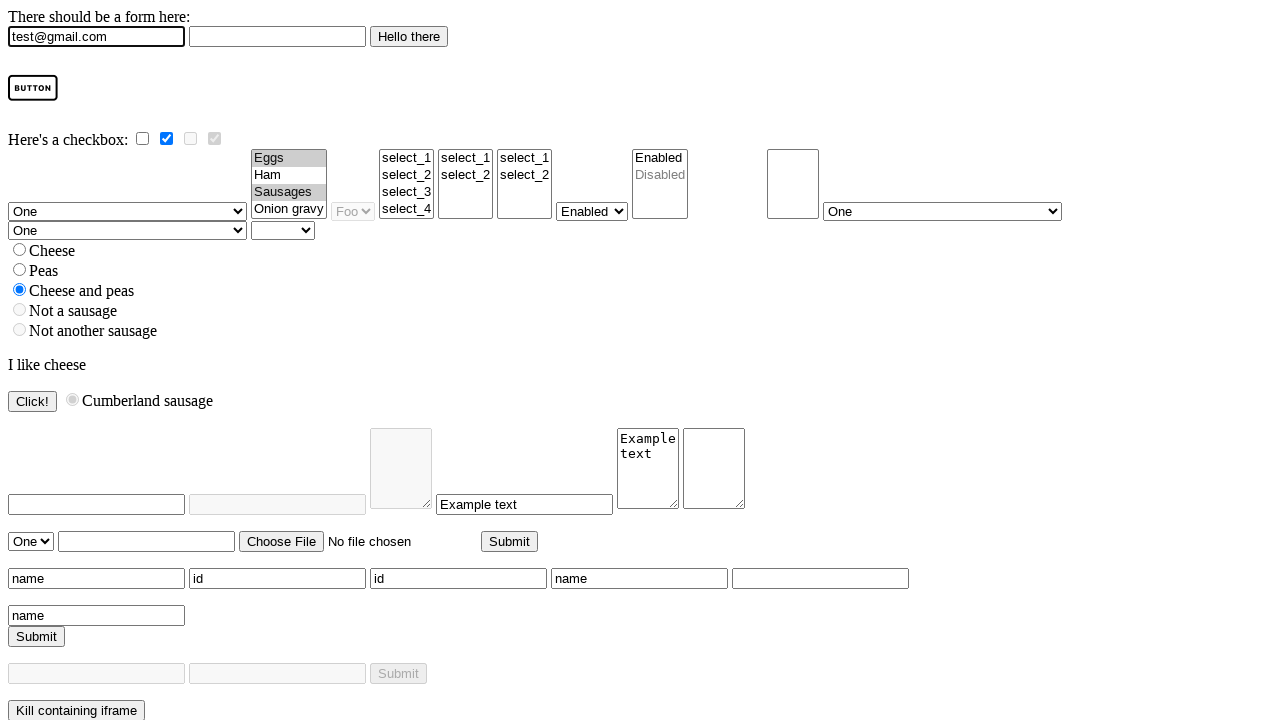

Radio button elements located on the form
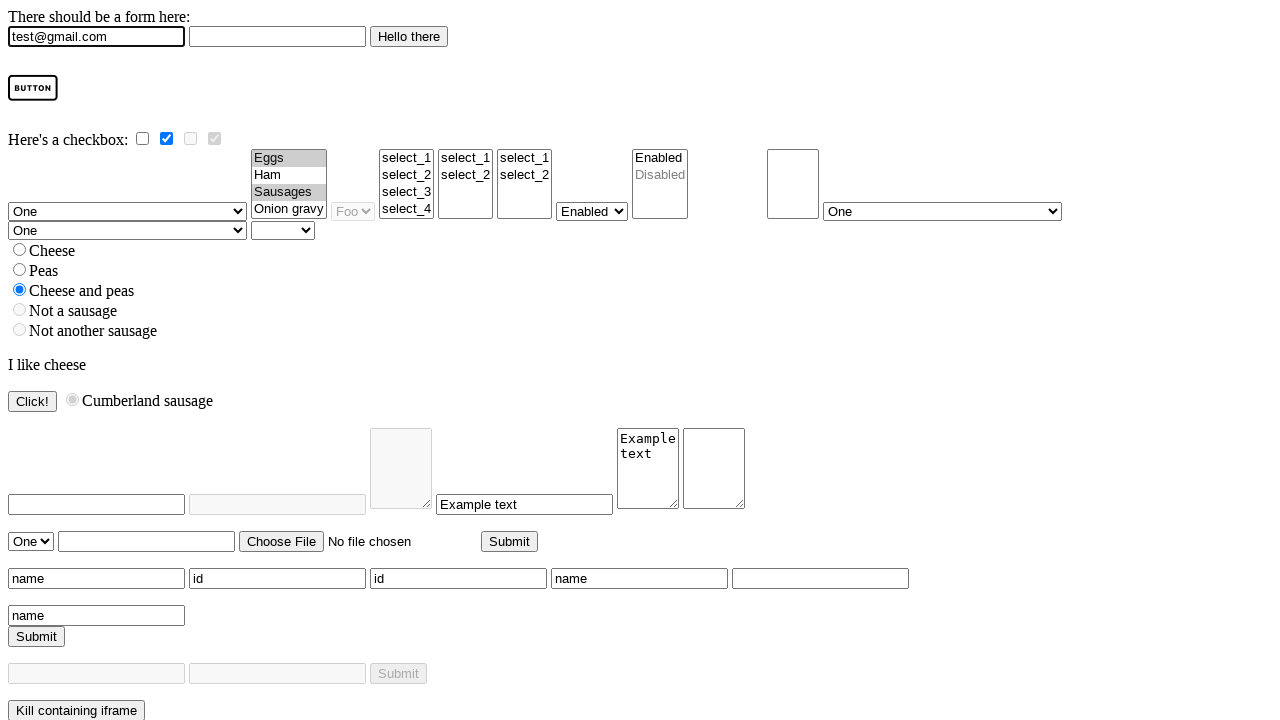

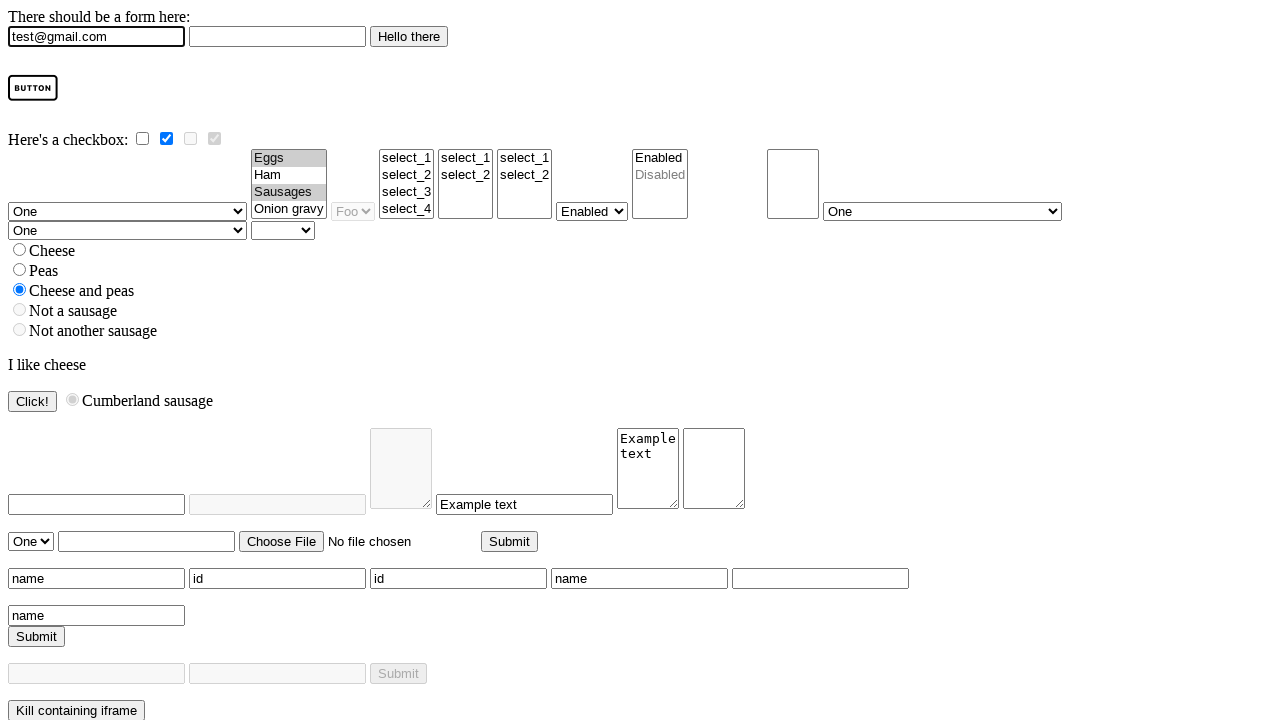